Tests a slow calculator web application by setting a delay value, clicking calculator buttons to perform an addition operation (7 + 8), and verifying the result displays 15

Starting URL: https://bonigarcia.dev/selenium-webdriver-java/slow-calculator.html

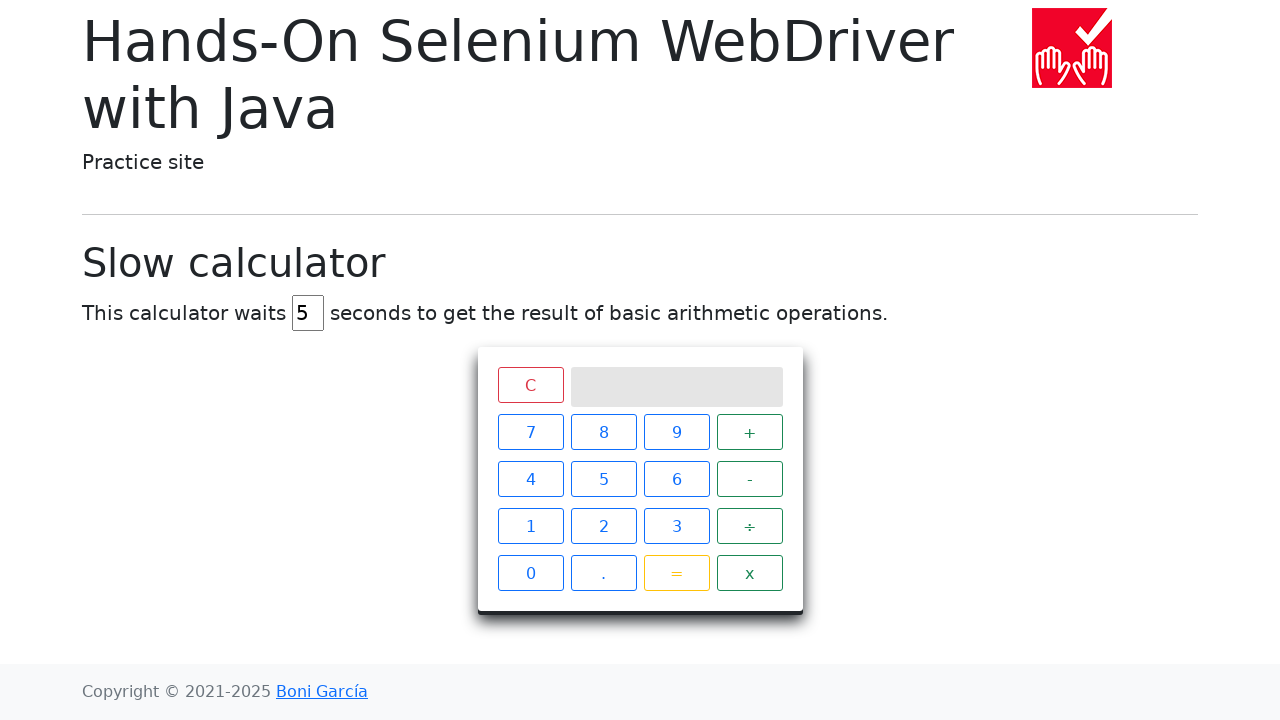

Waited for delay input field to be present
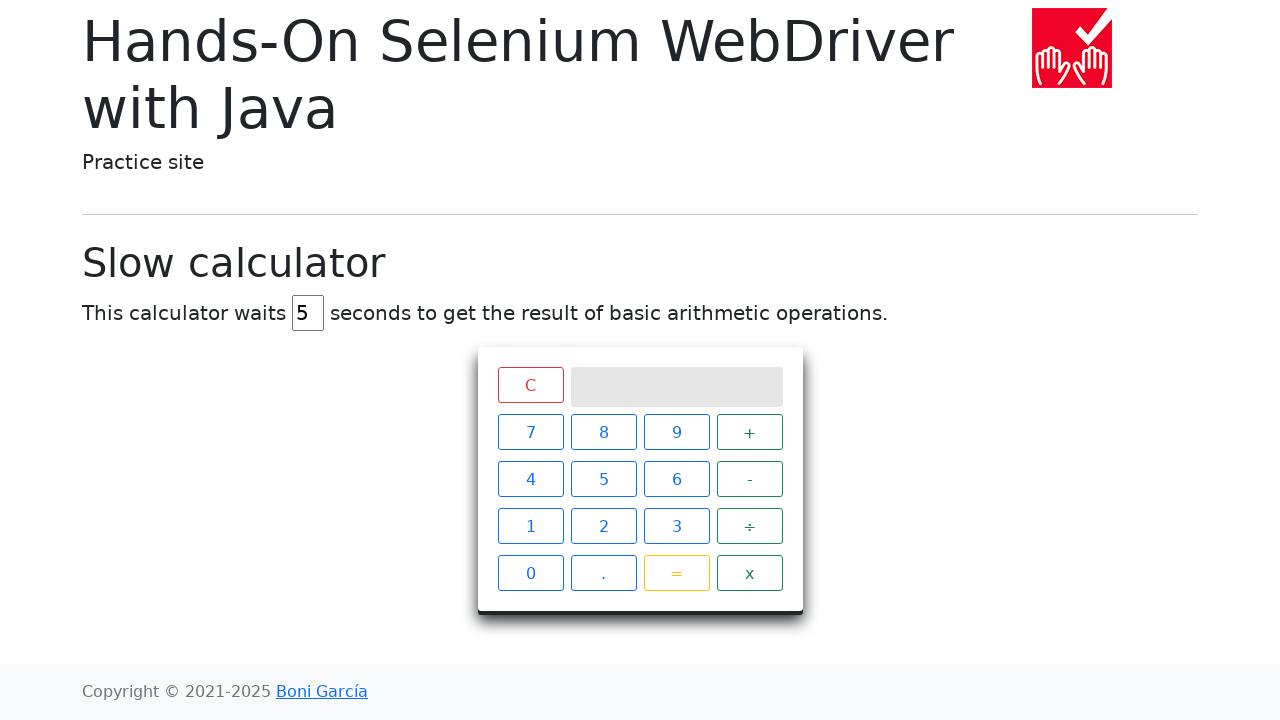

Cleared the delay input field on #delay
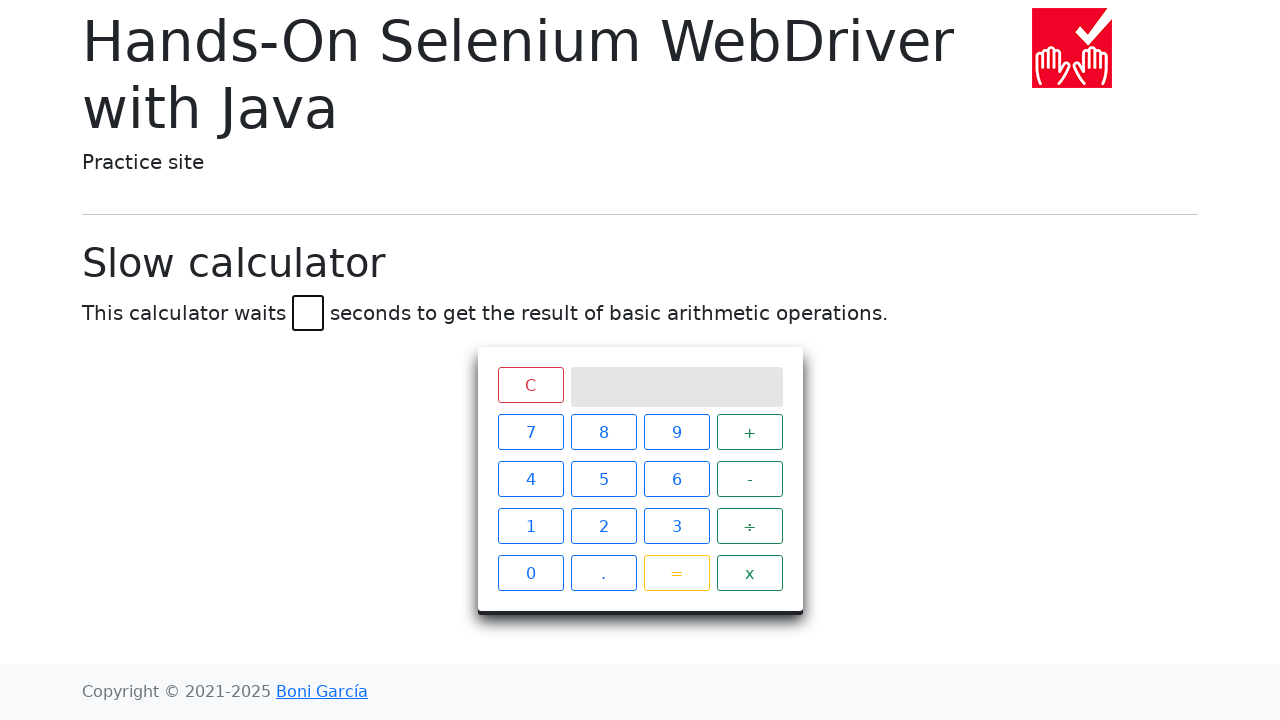

Set delay value to 45 milliseconds on #delay
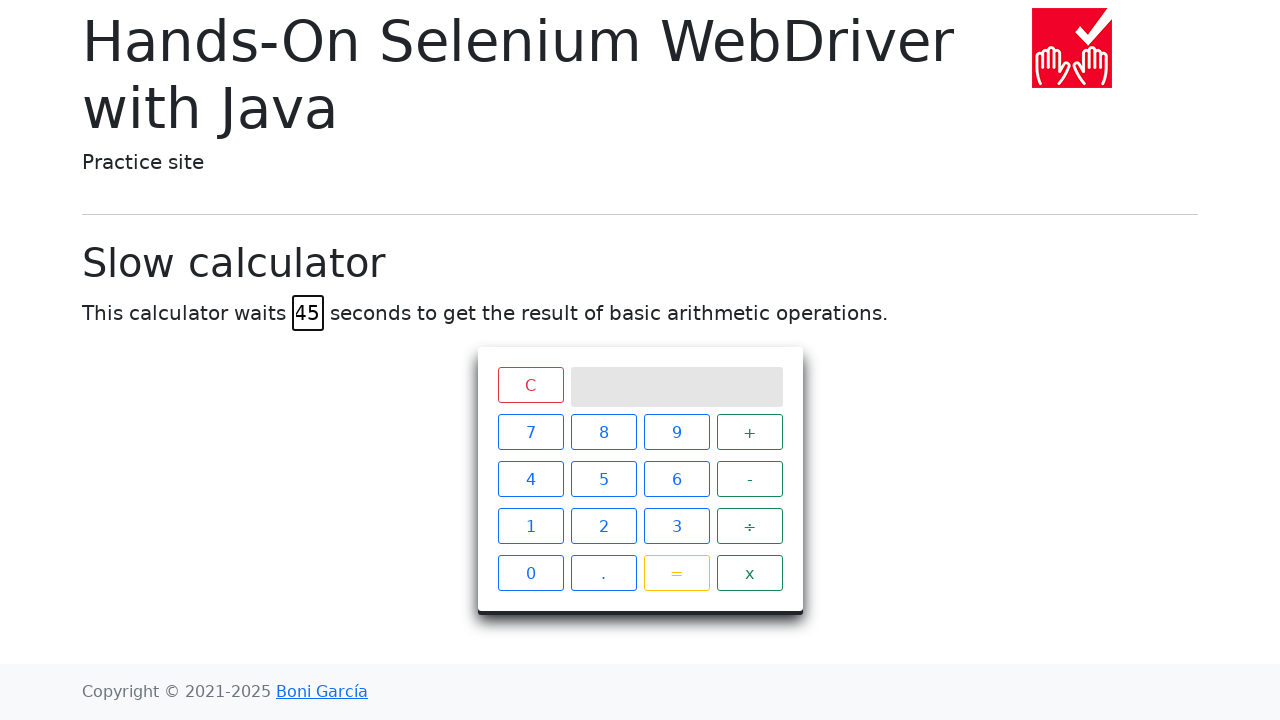

Waited for calculator button '7' to be visible
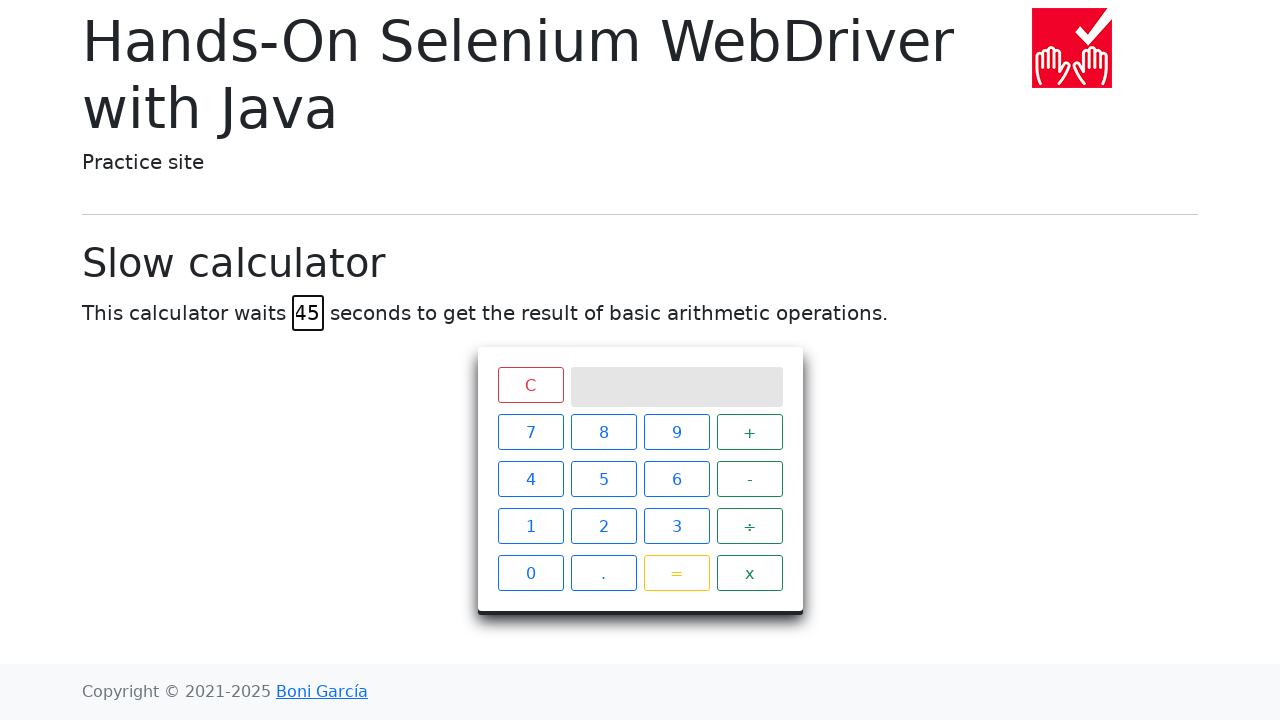

Clicked calculator button '7' at (530, 432) on xpath=//*[@id='calculator']/div[2]/span[1]
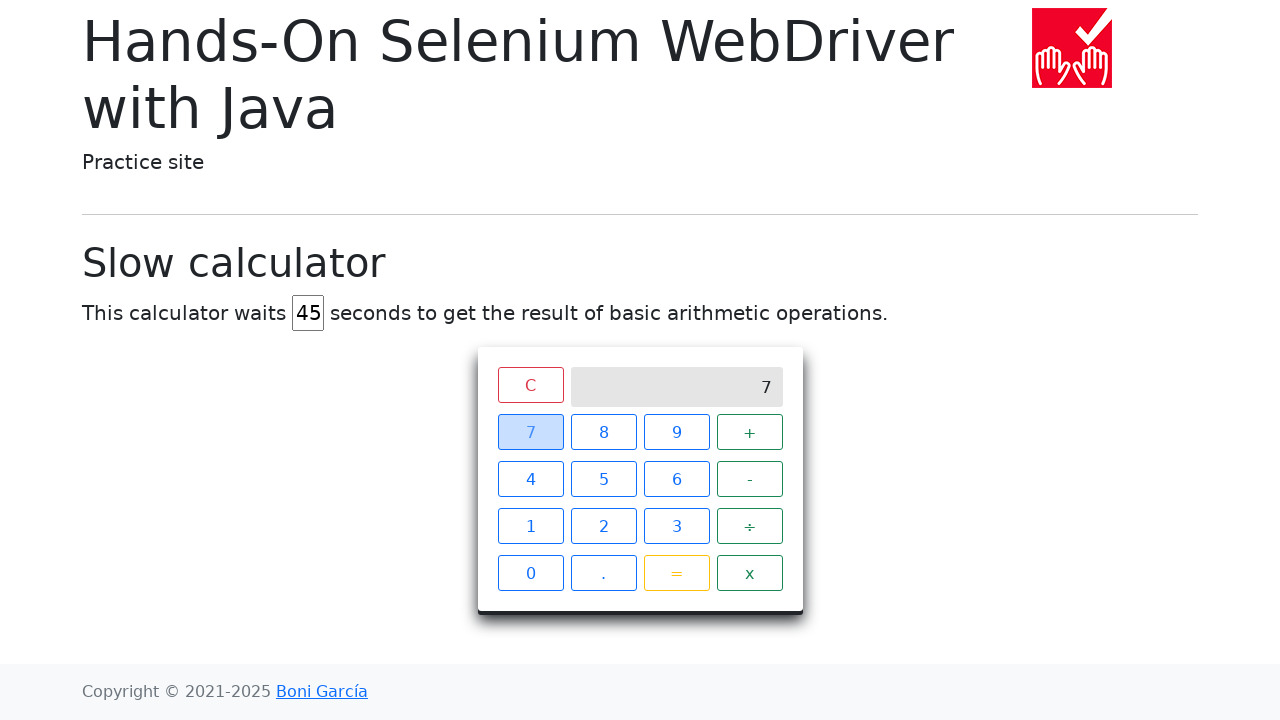

Waited for calculator button '+' to be visible
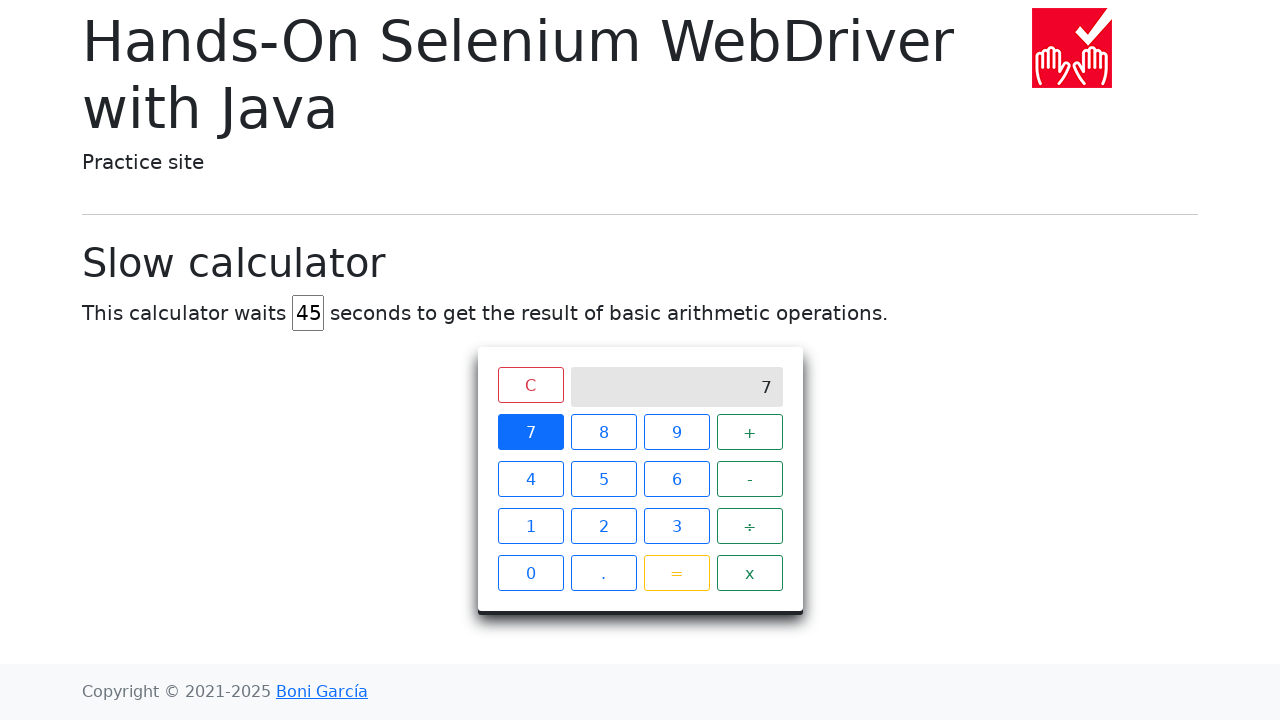

Clicked calculator button '+' at (750, 432) on xpath=//*[@id='calculator']/div[2]/span[4]
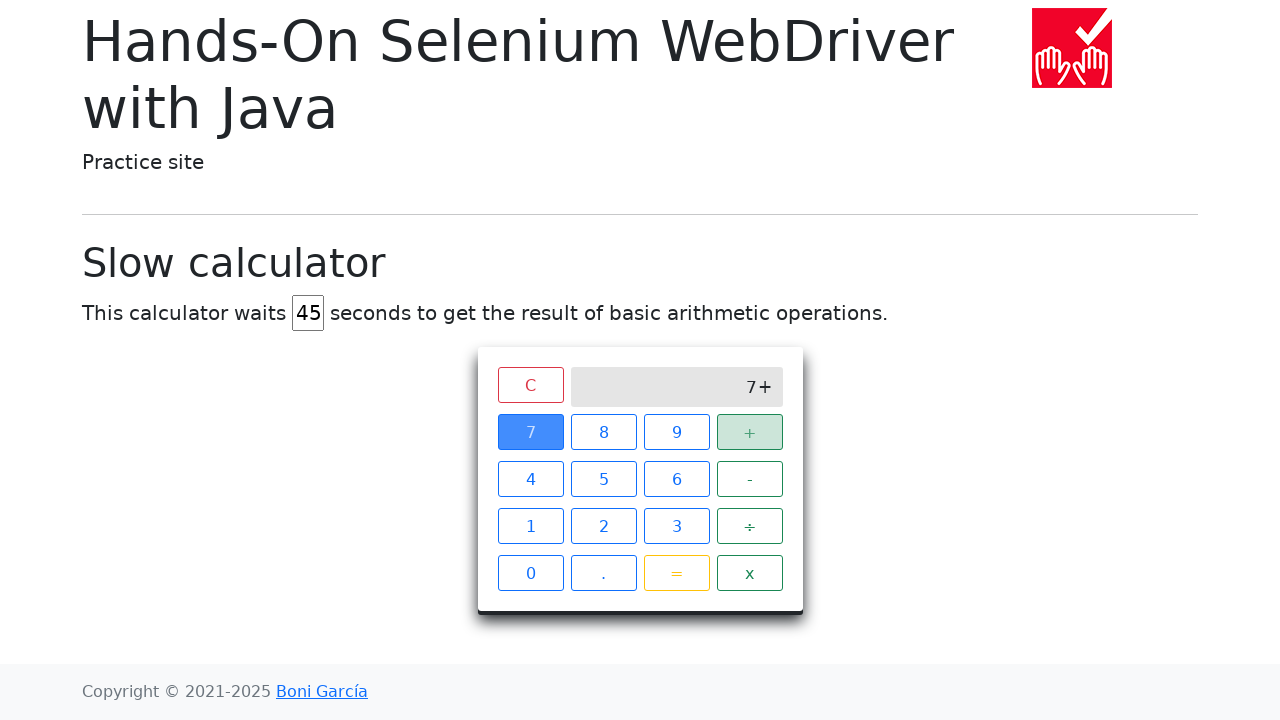

Waited for calculator button '8' to be visible
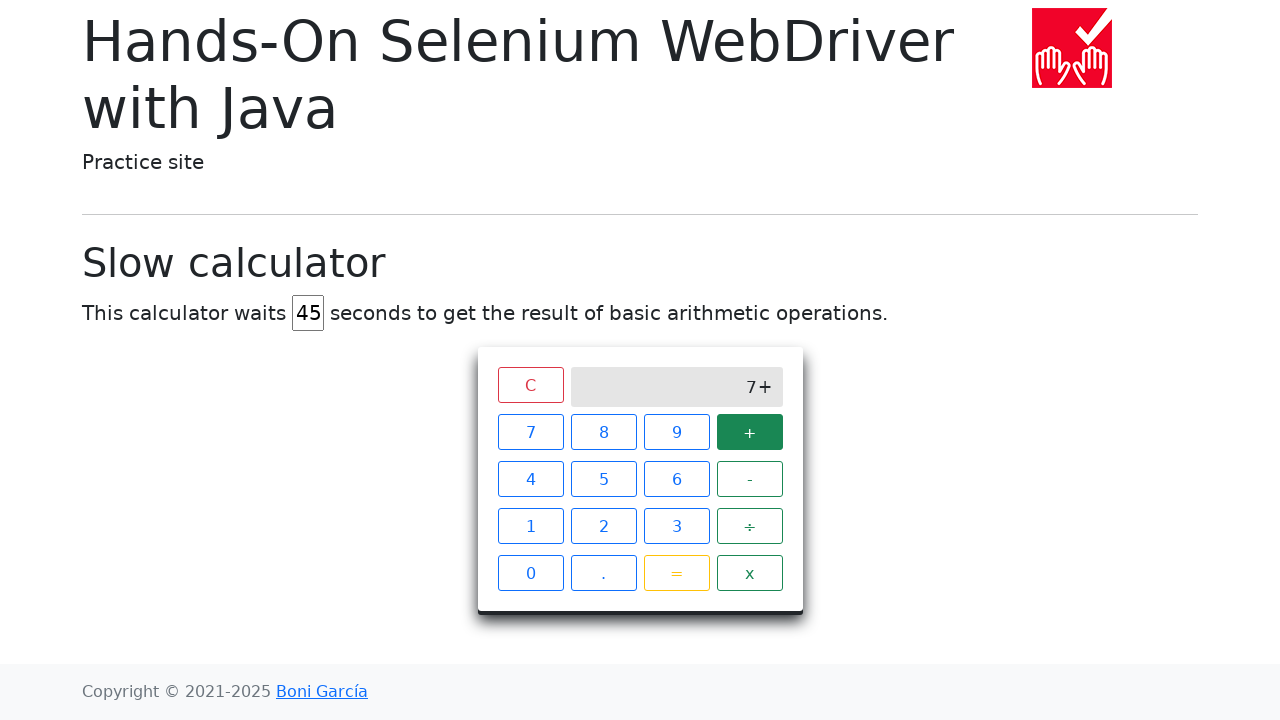

Clicked calculator button '8' at (604, 432) on xpath=//*[@id='calculator']/div[2]/span[2]
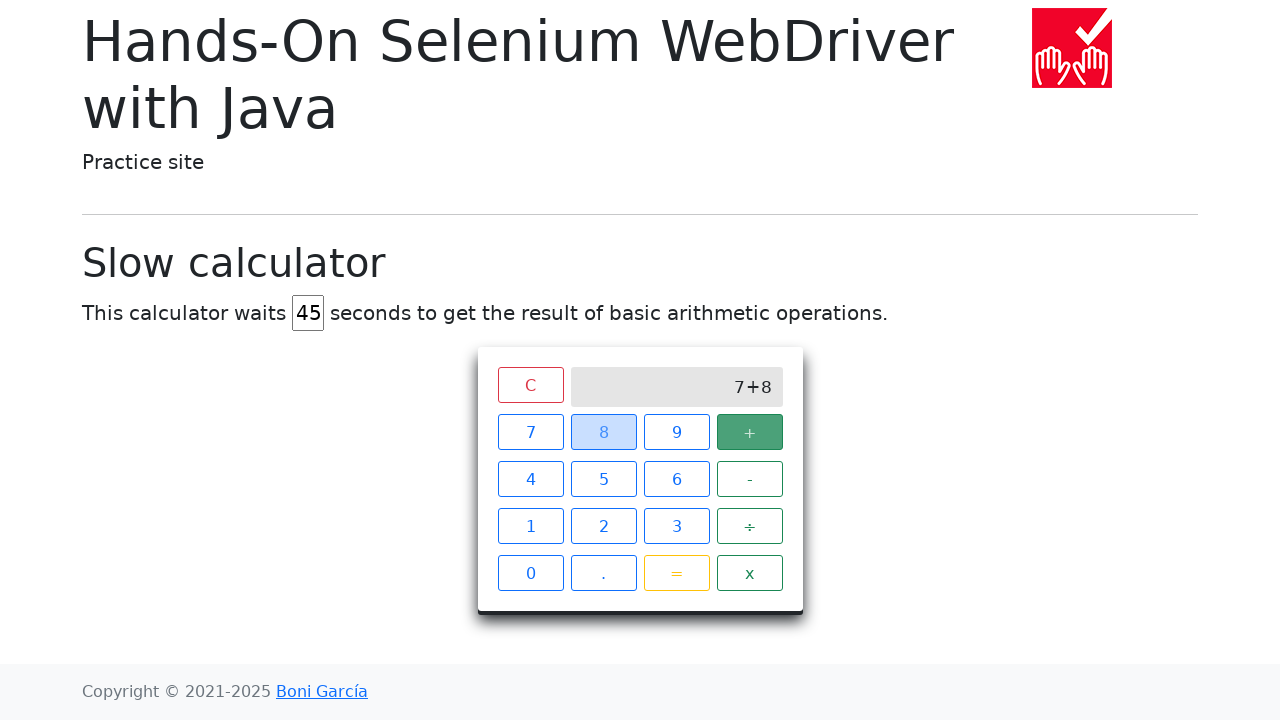

Waited for calculator button '=' to be visible
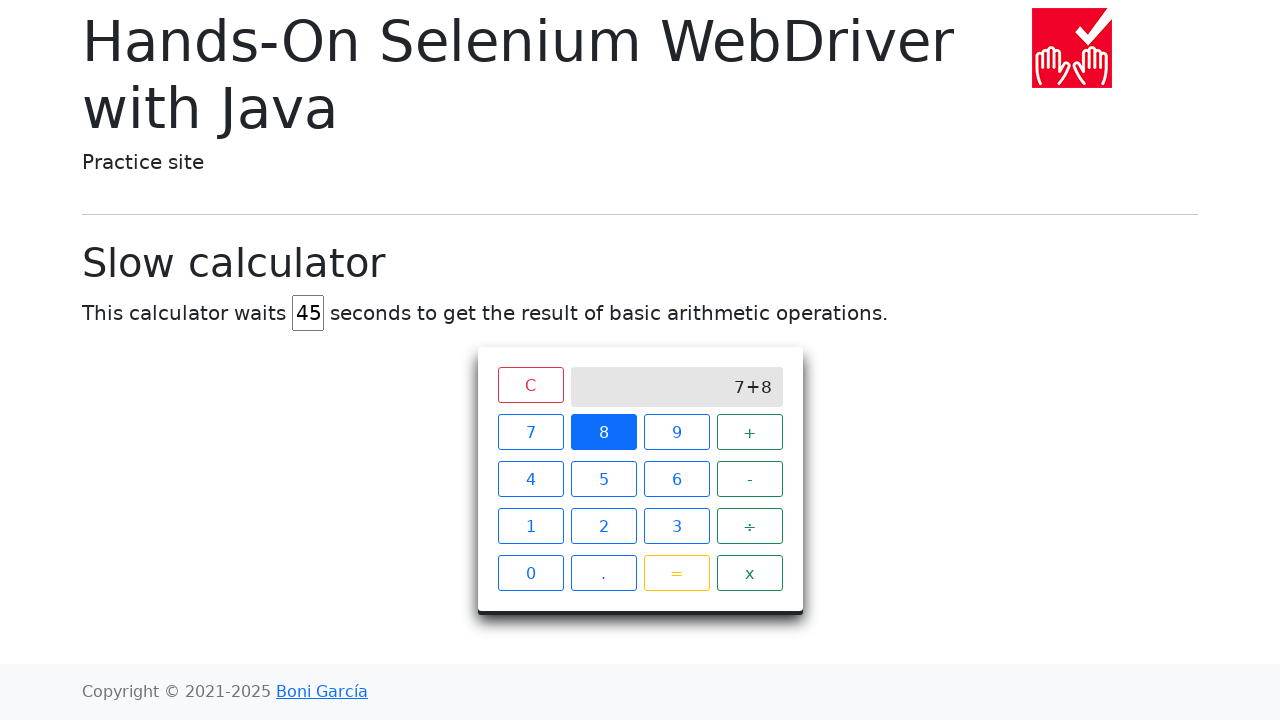

Clicked calculator button '=' at (676, 573) on xpath=//*[@id='calculator']/div[2]/span[15]
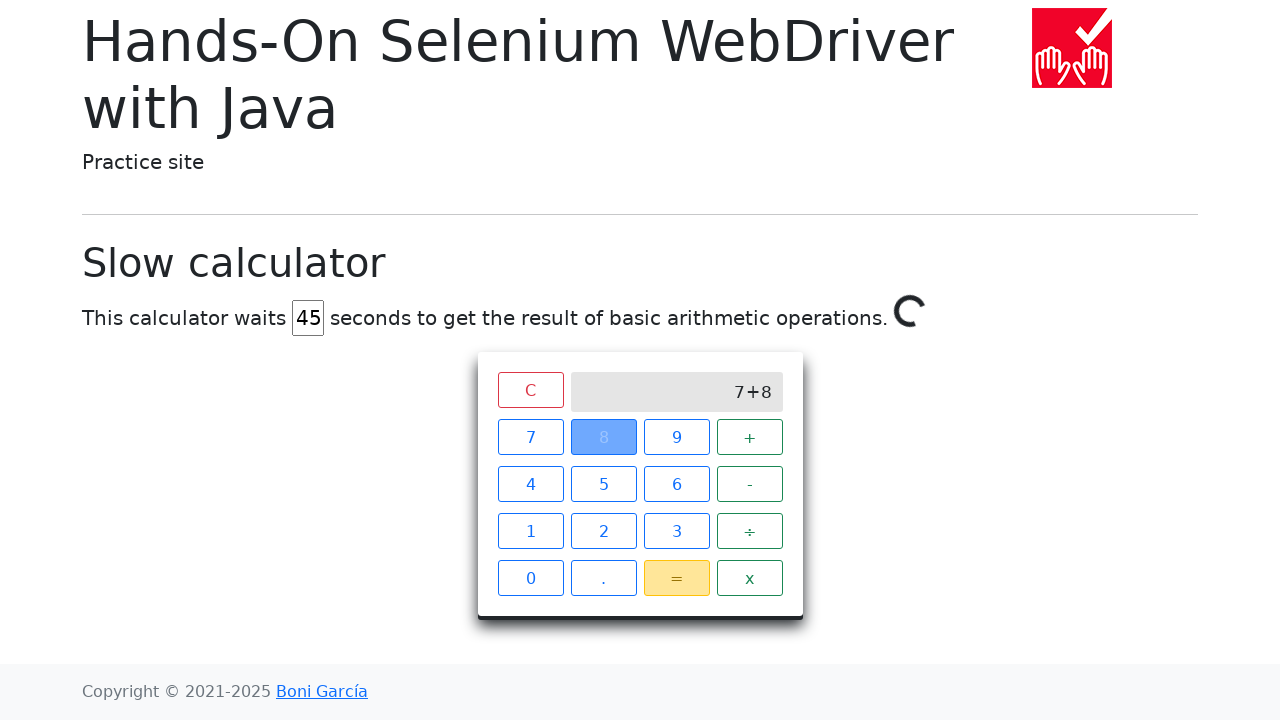

Calculator result '15' appeared on screen (7 + 8 = 15)
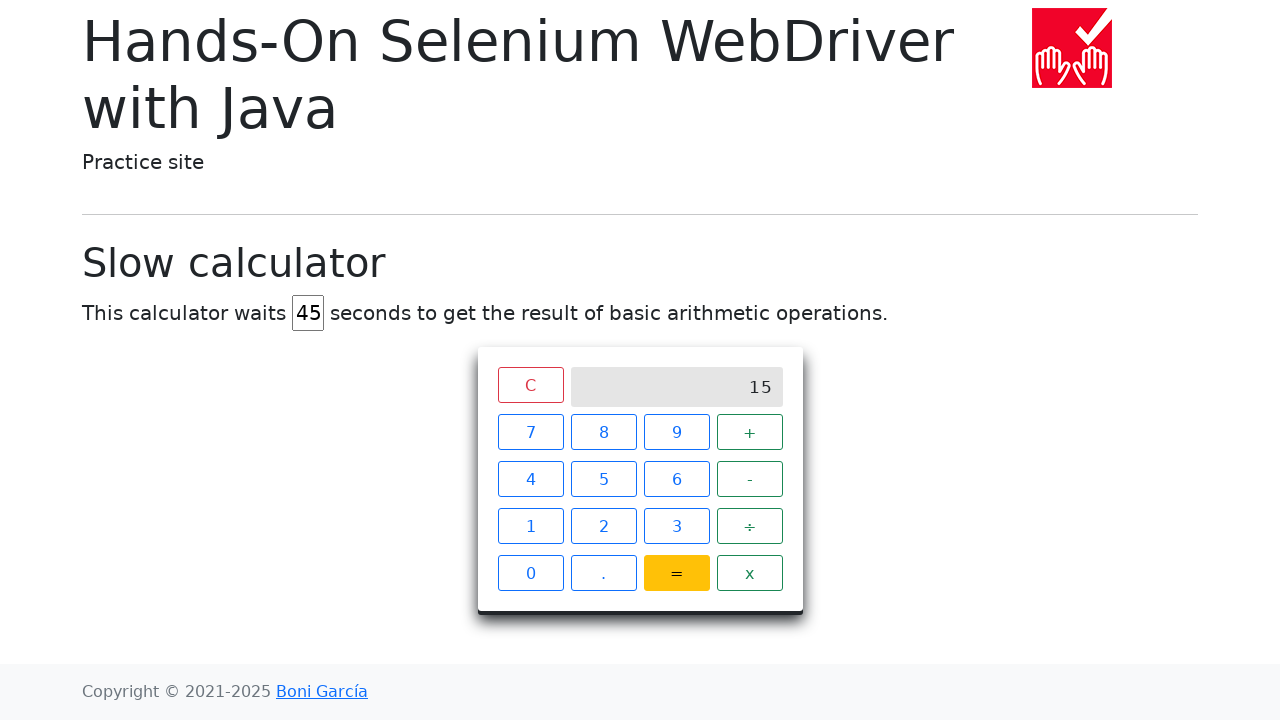

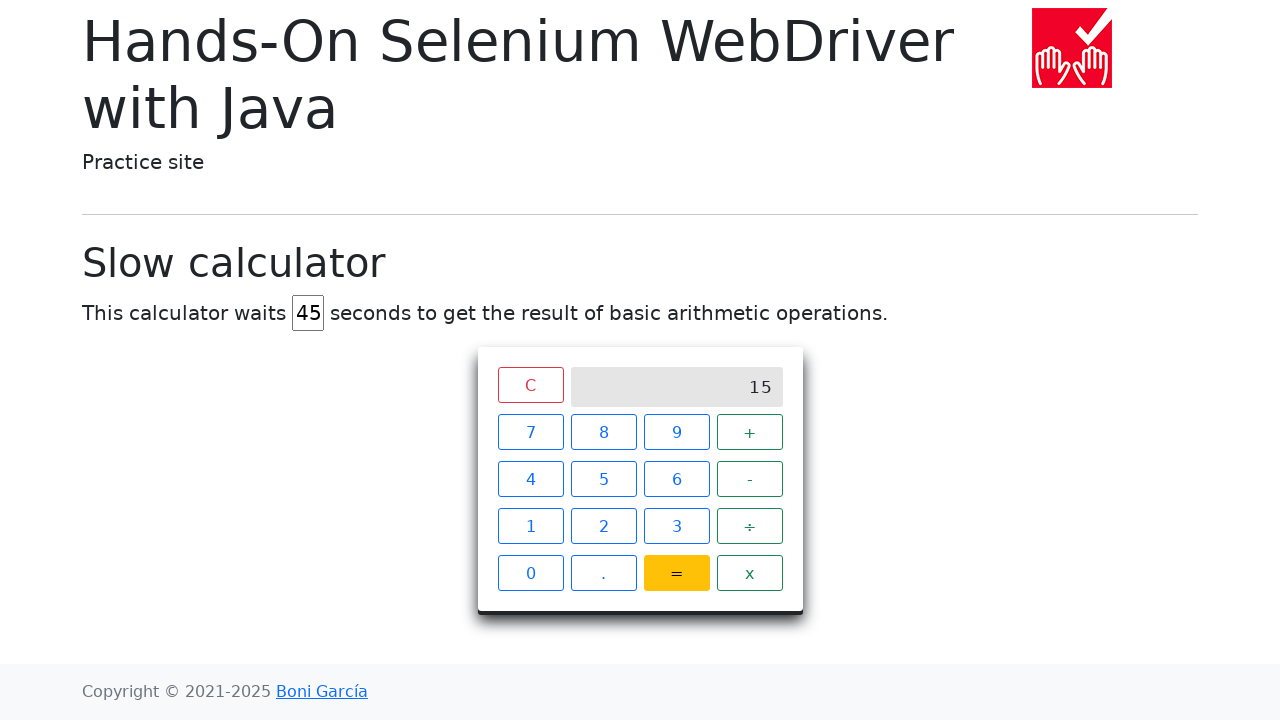